Handles browser alert dialog by clicking a button to trigger an alert and dismissing it

Starting URL: https://demoqa.com/alerts

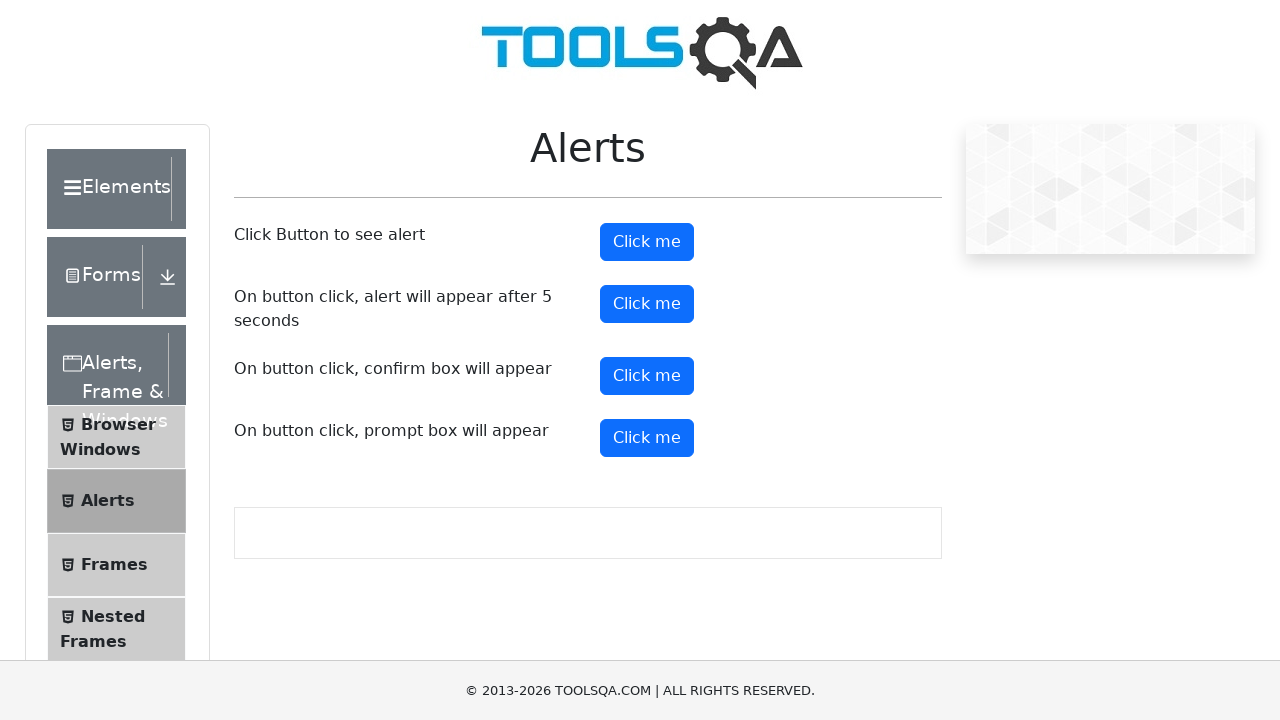

Clicked alert button to trigger browser alert dialog at (647, 242) on #alertButton
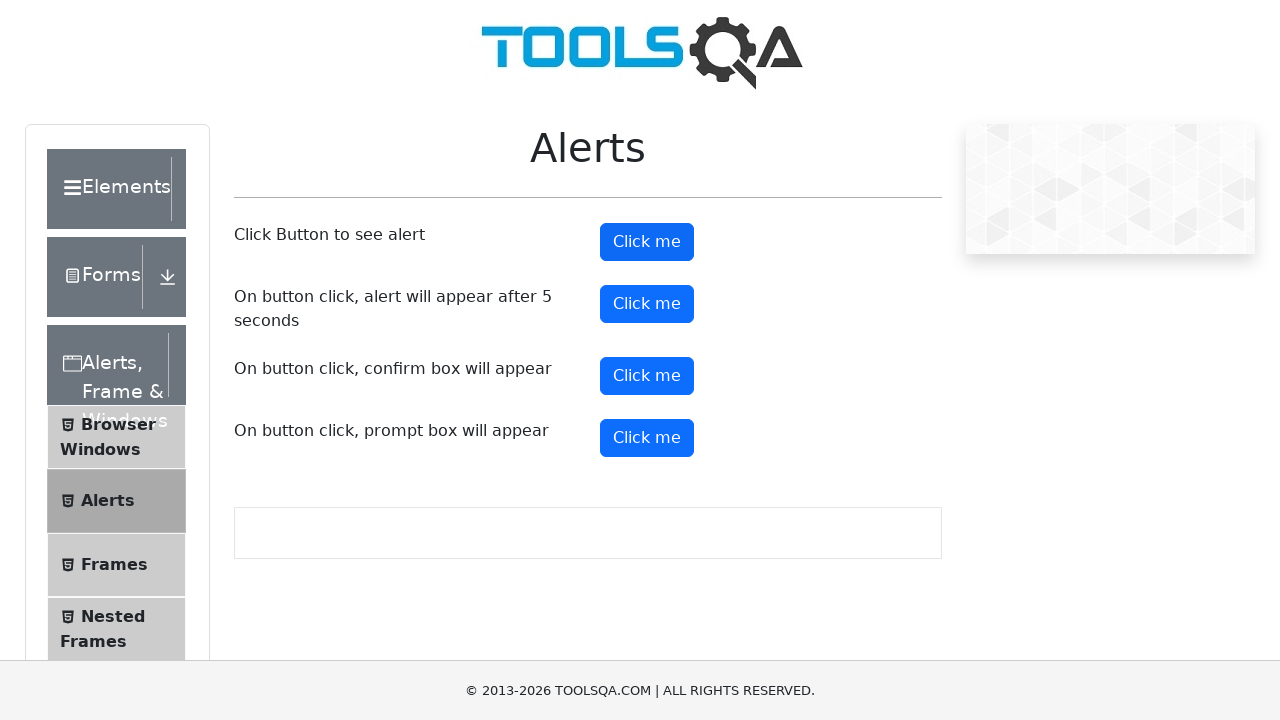

Set up dialog handler to dismiss alert
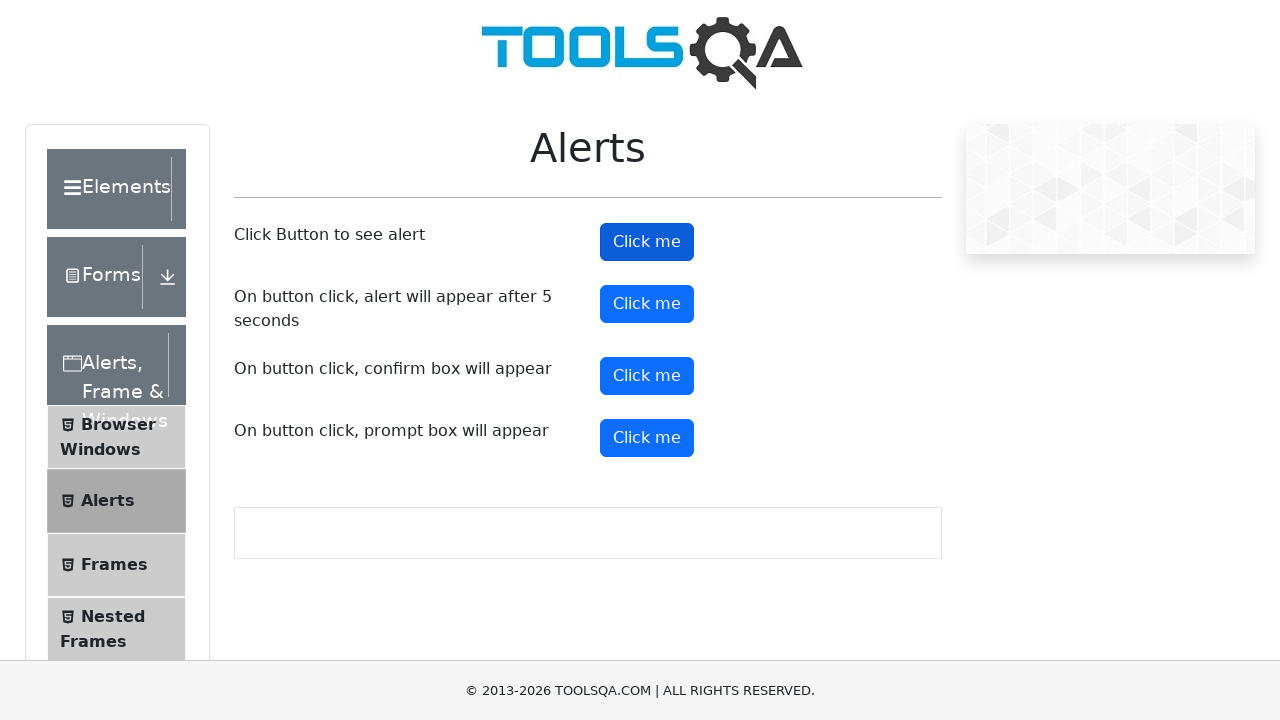

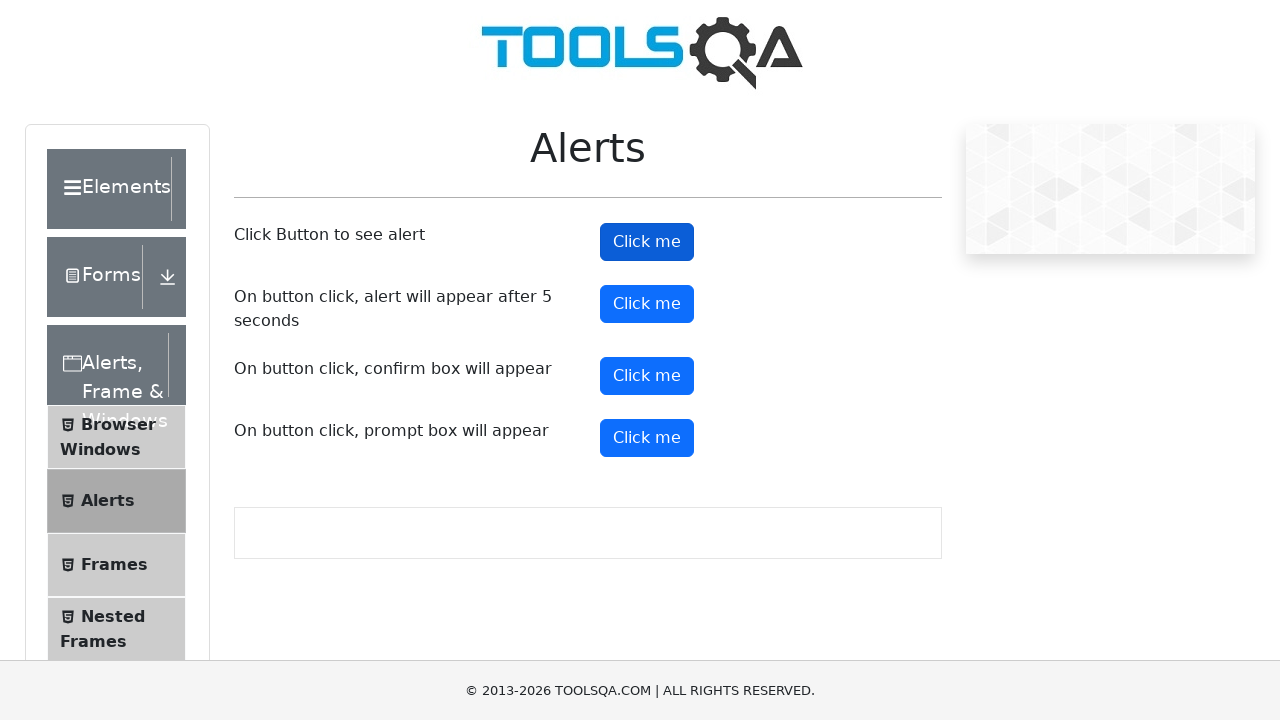